Tests basic accessibility features by verifying body element is visible

Starting URL: https://testathon.live/

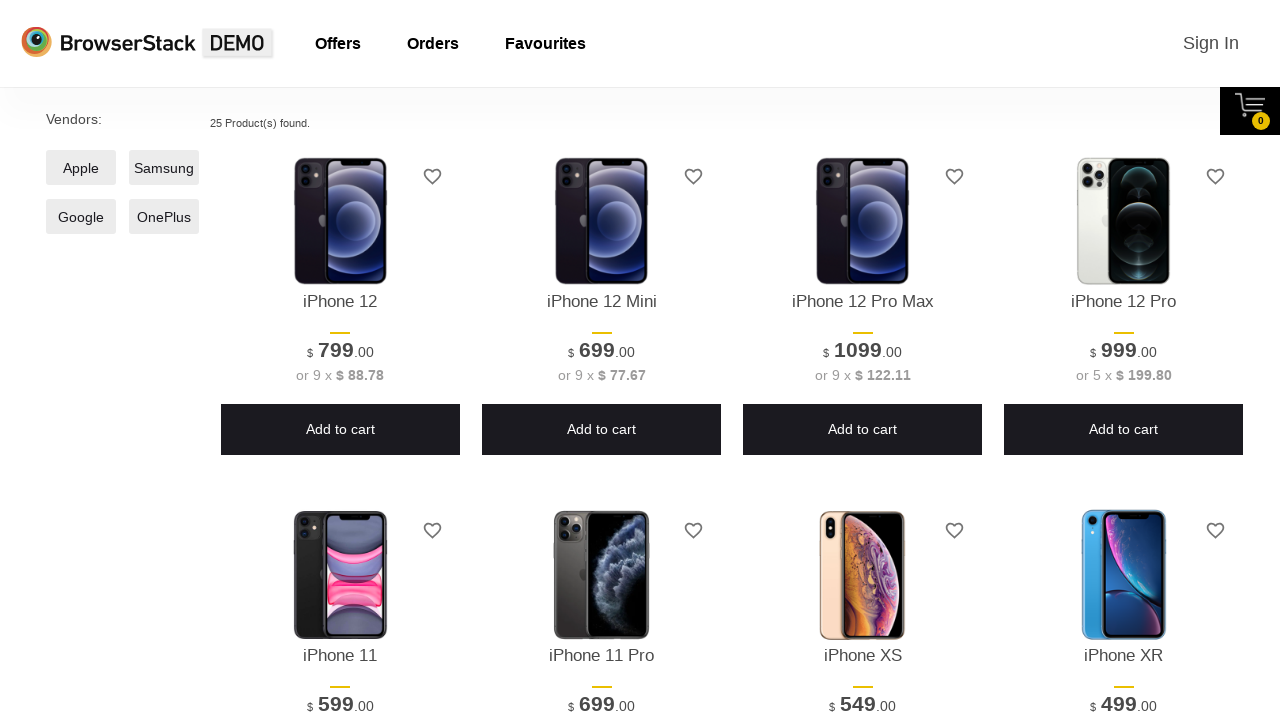

Navigated to https://testathon.live/
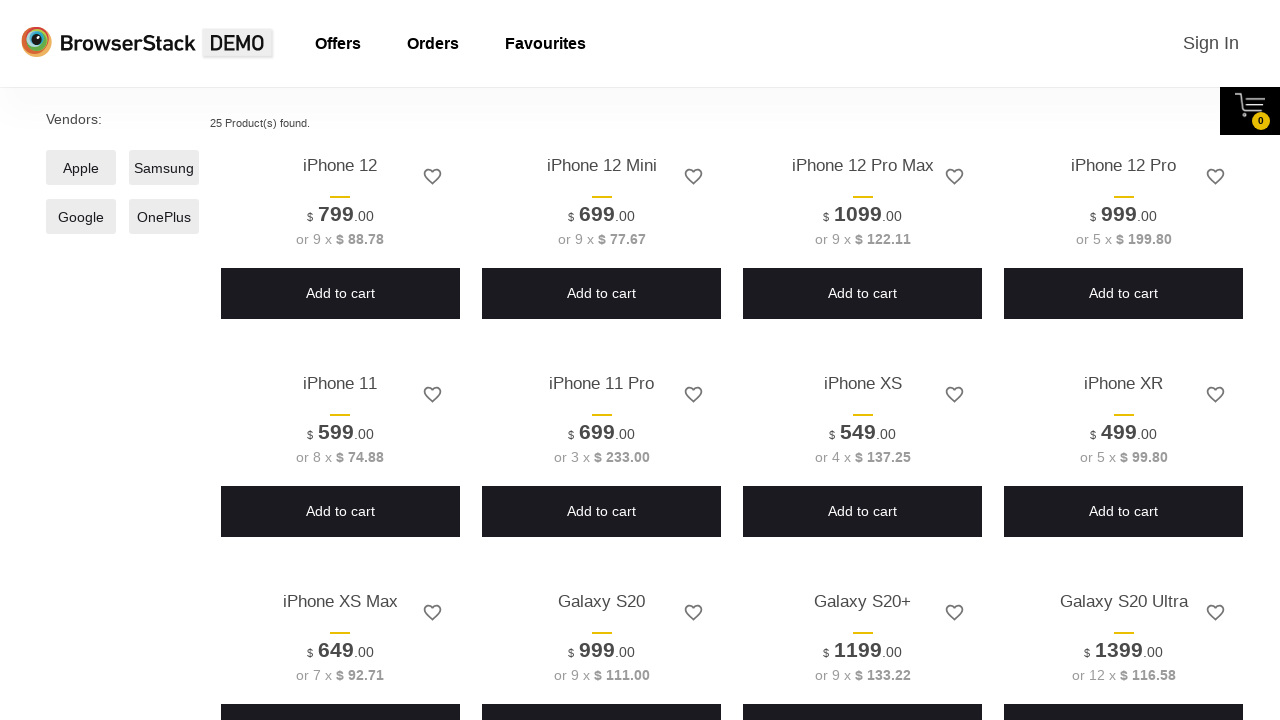

Located body element for accessibility verification
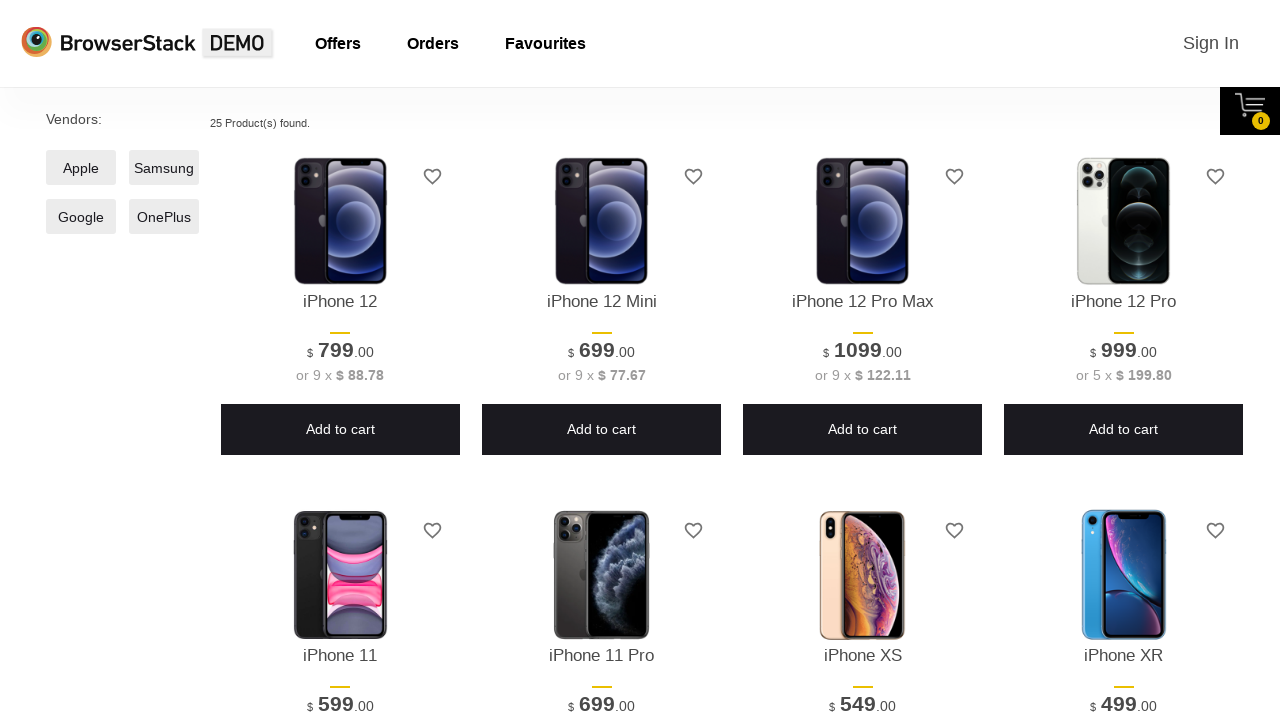

Verified body element is visible - accessibility check passed
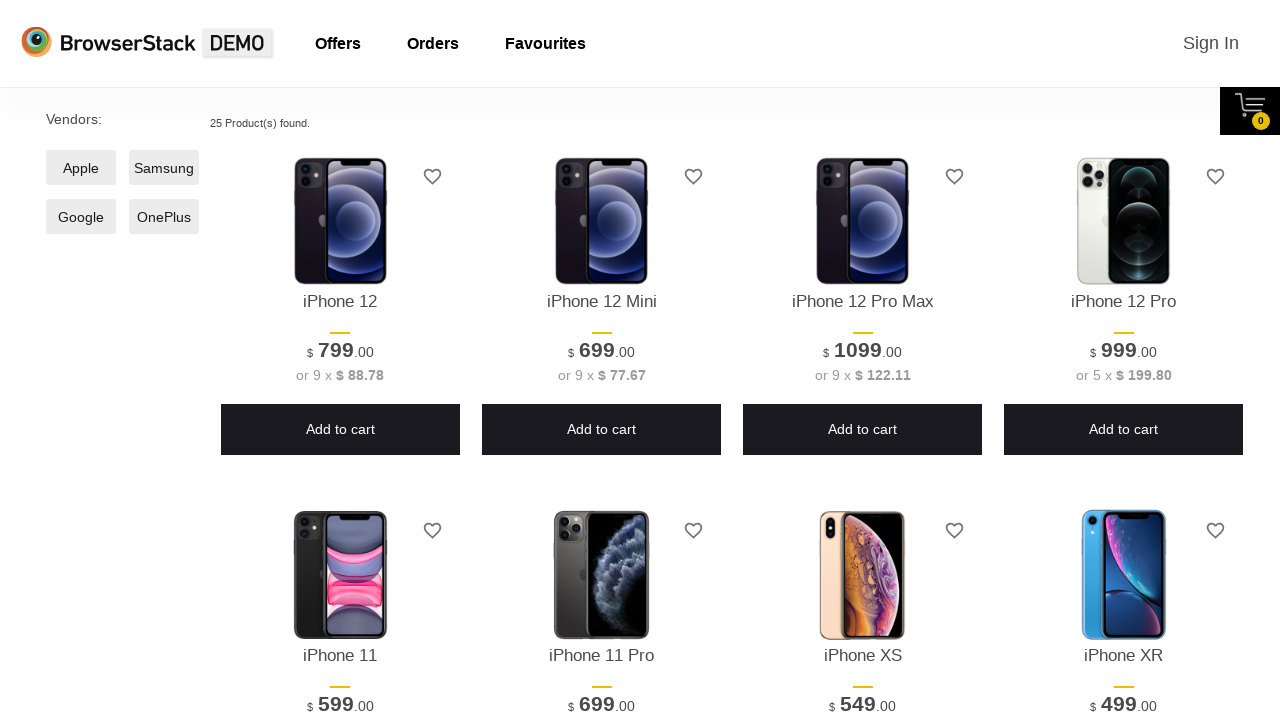

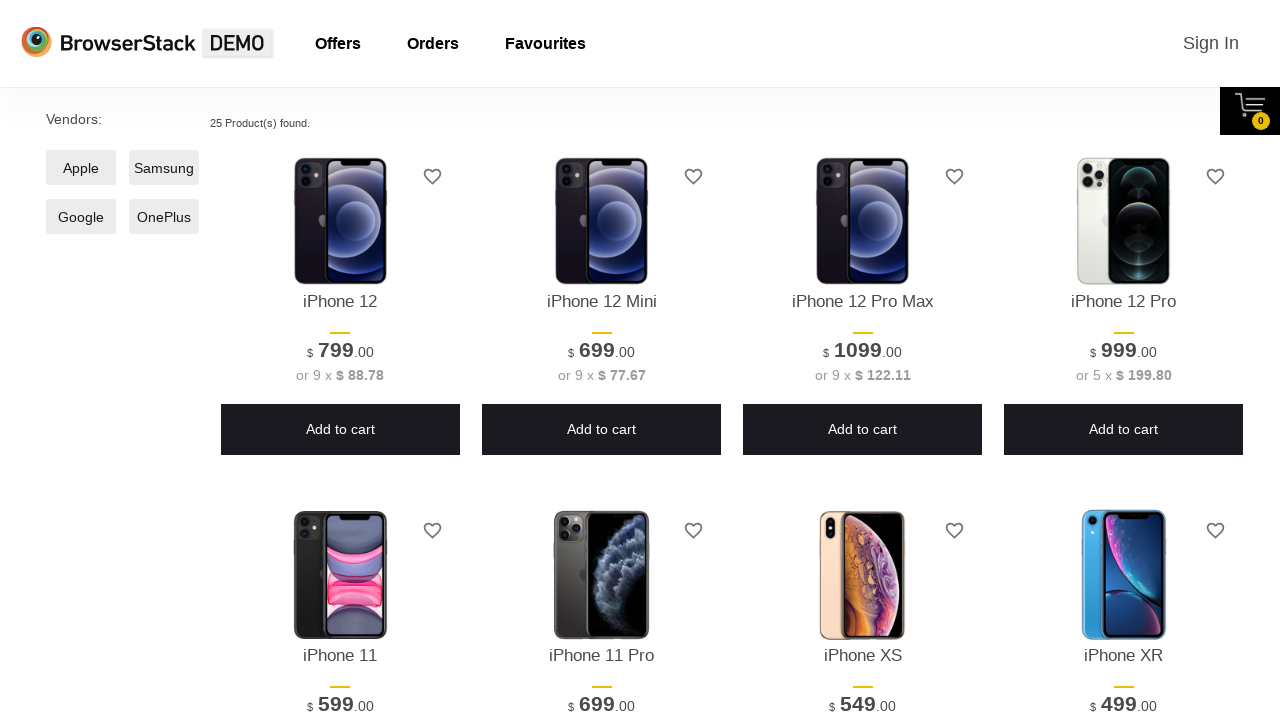